Tests a date picker calendar component by selecting a specific date (September 28, 2027) through year, month, and day navigation, then verifies the selected values are correctly displayed.

Starting URL: https://rahulshettyacademy.com/seleniumPractise/#/offers

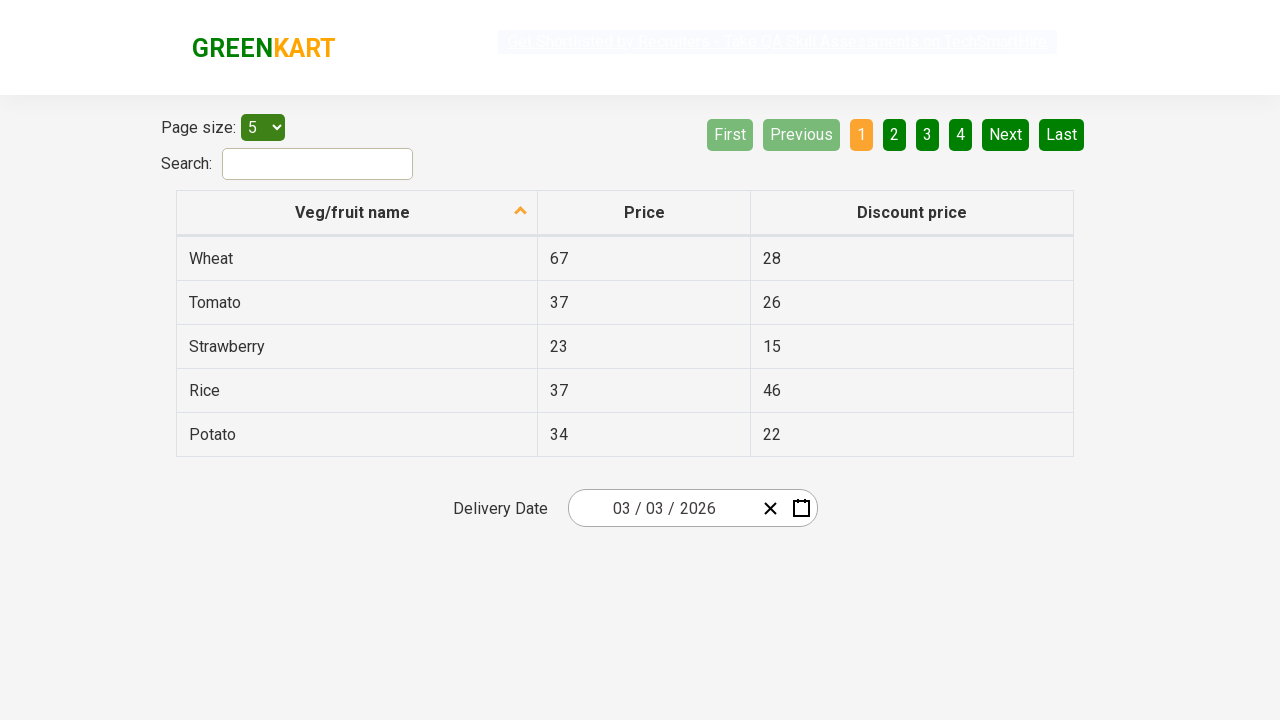

Clicked on date picker input group to open calendar at (662, 508) on .react-date-picker__inputGroup
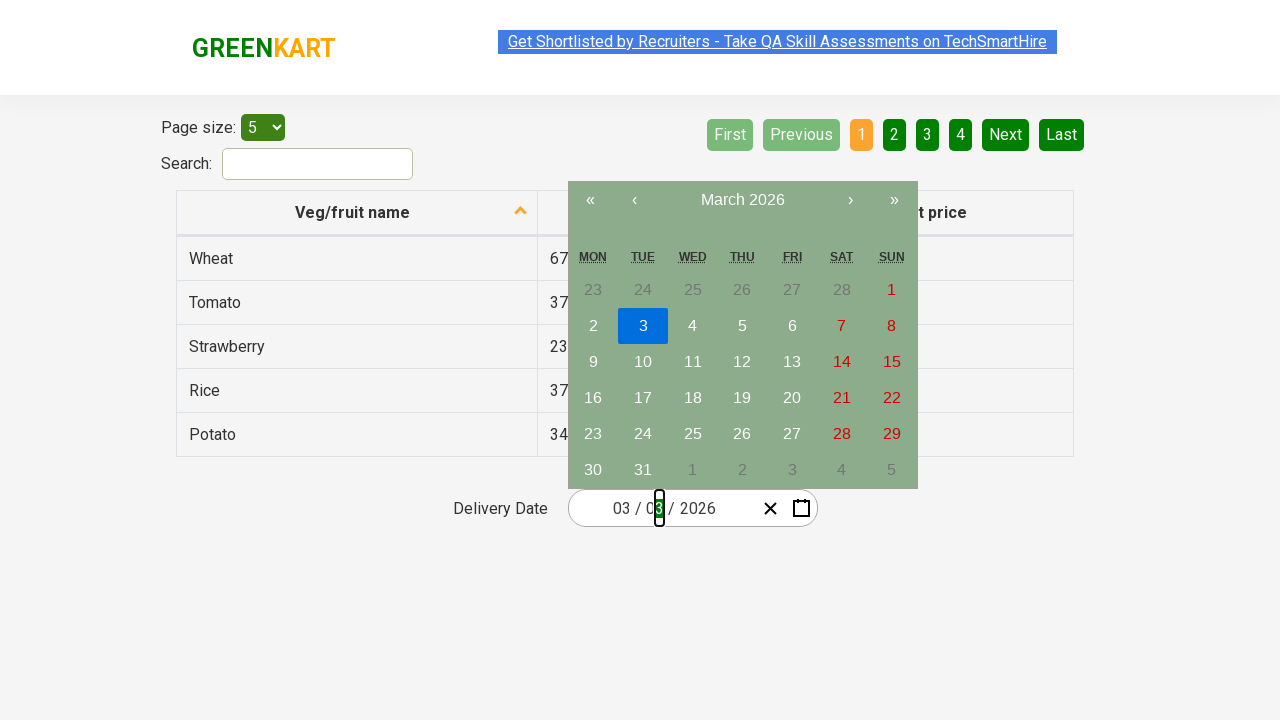

Clicked navigation label to navigate to month view at (742, 200) on .react-calendar__navigation__label
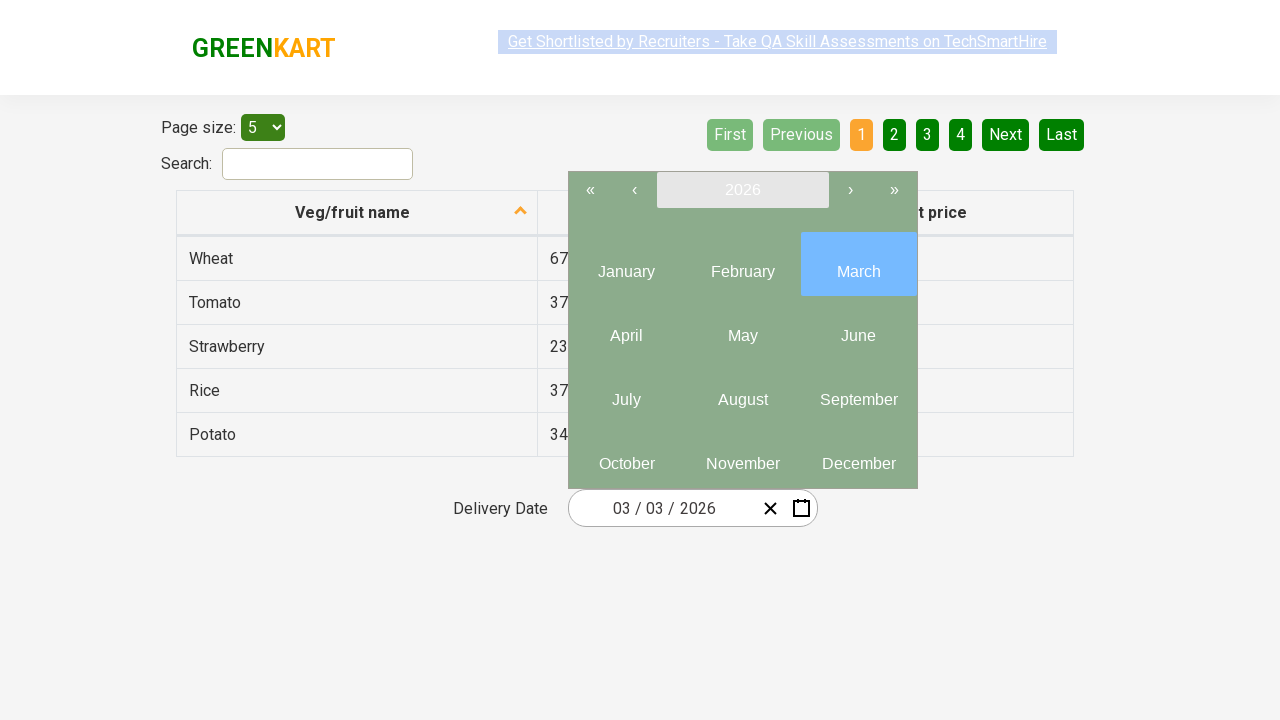

Clicked navigation label again to navigate to year view at (742, 190) on .react-calendar__navigation__label
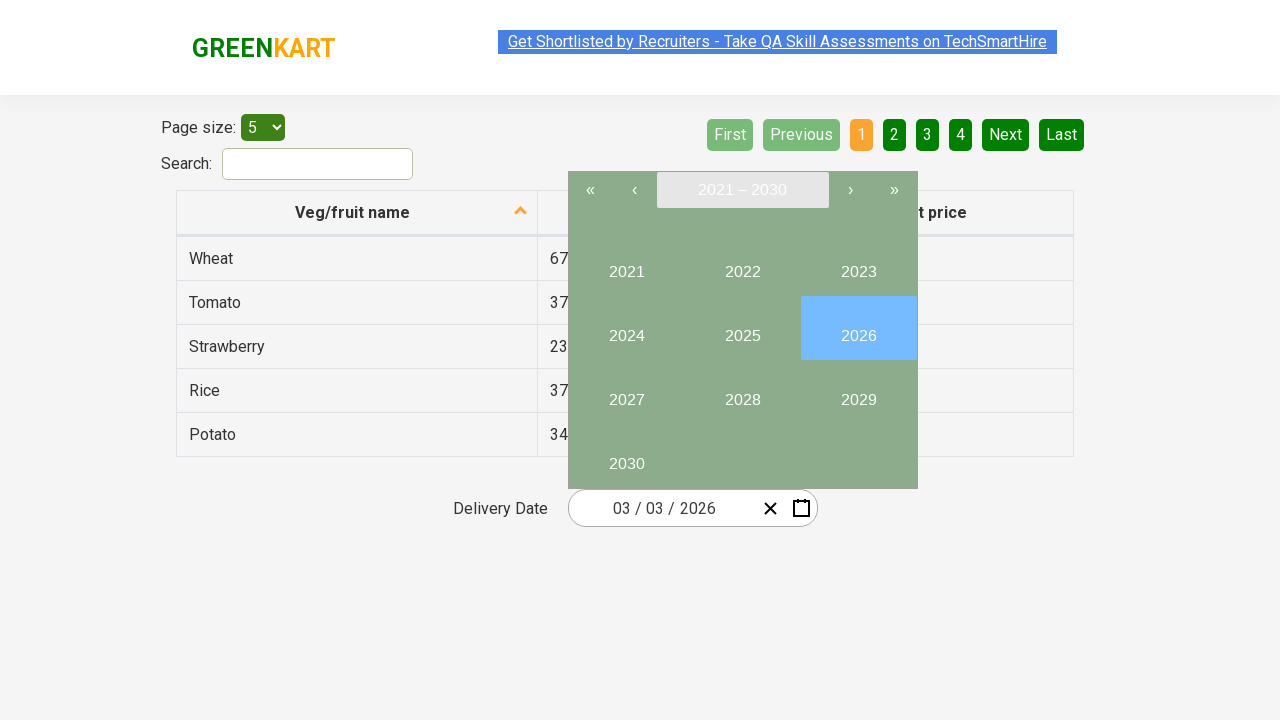

Selected year 2027 at (626, 392) on //button[text()='2027']
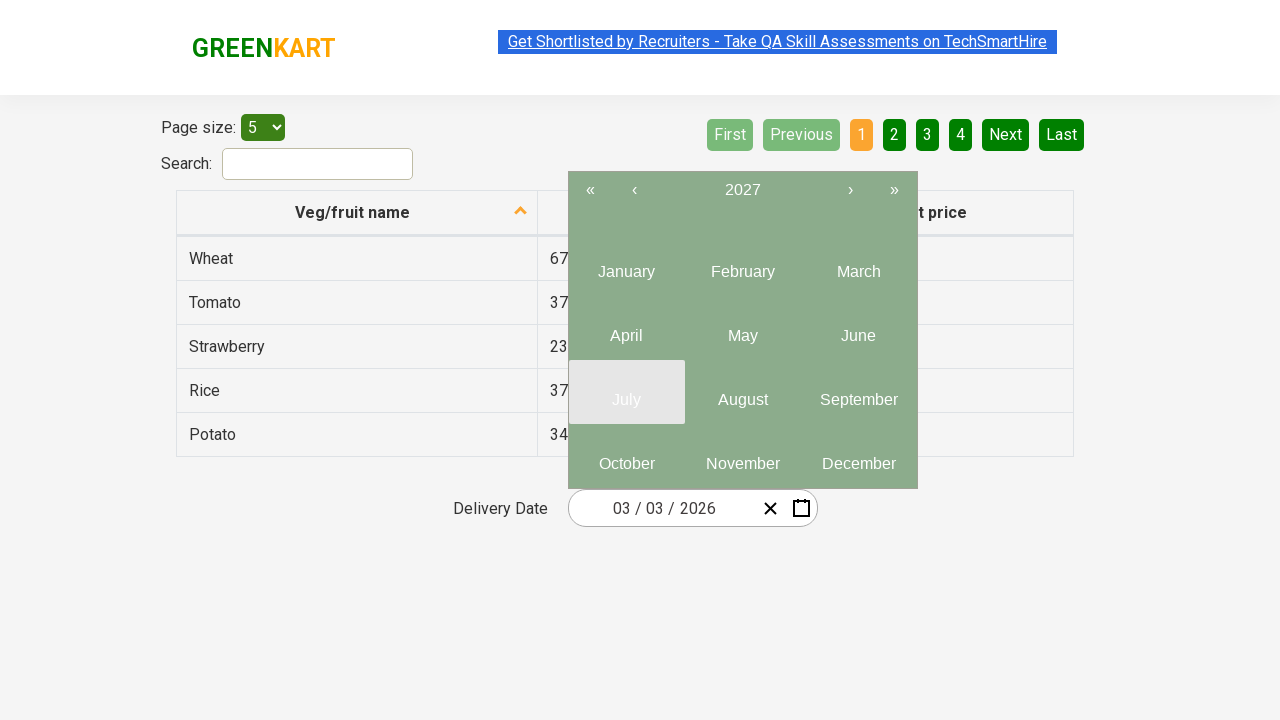

Selected month 9 (September) at (858, 392) on .react-calendar__year-view__months__month >> nth=8
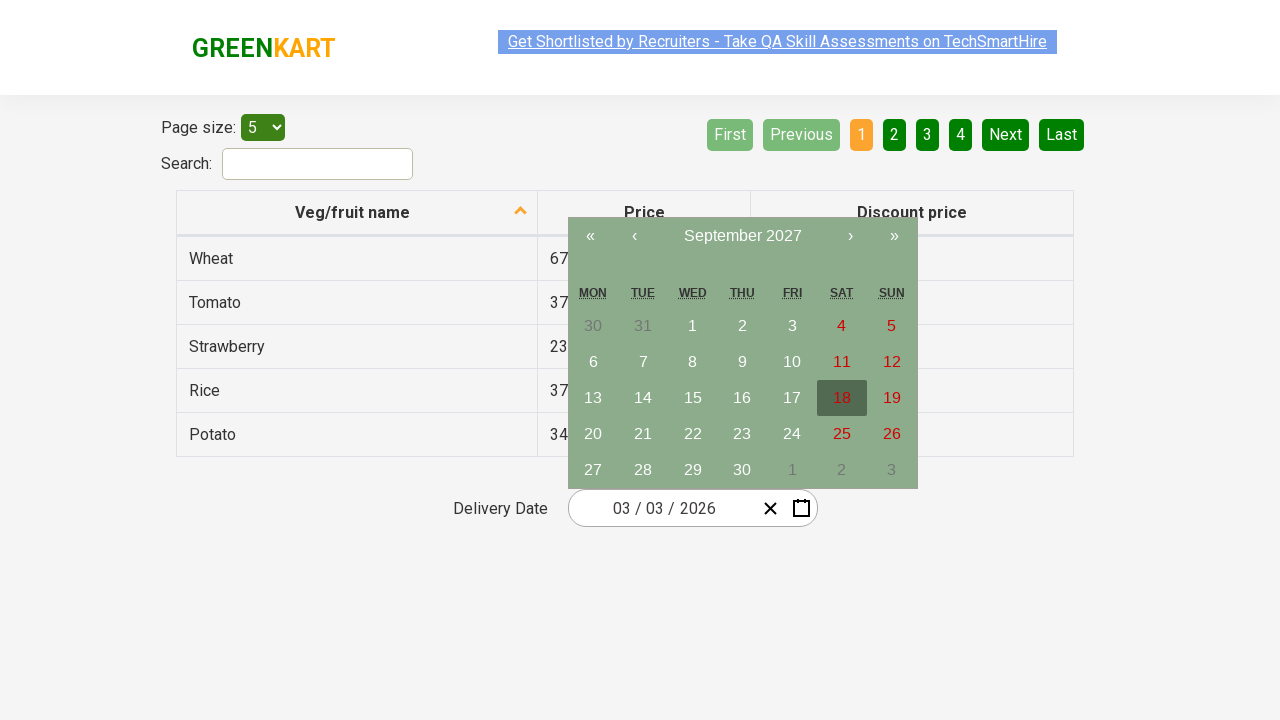

Selected day 28 at (643, 470) on //abbr[text()='28']
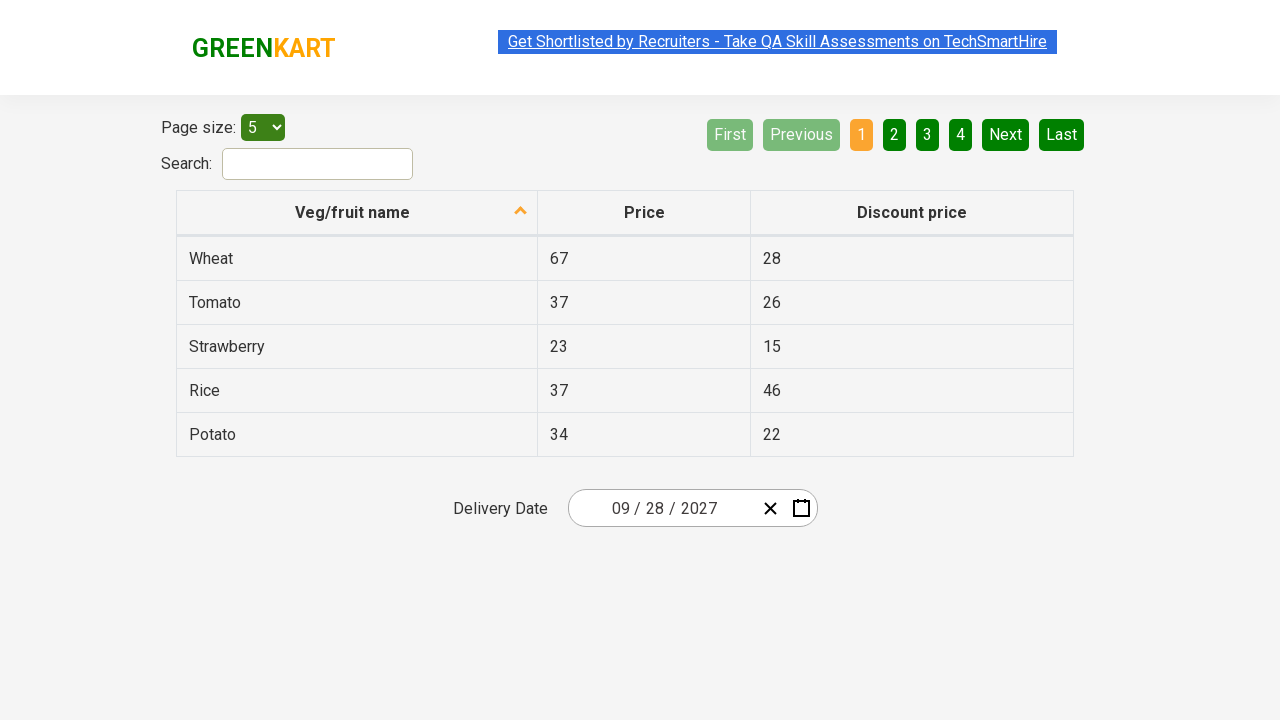

Date picker input group loaded and date selection completed
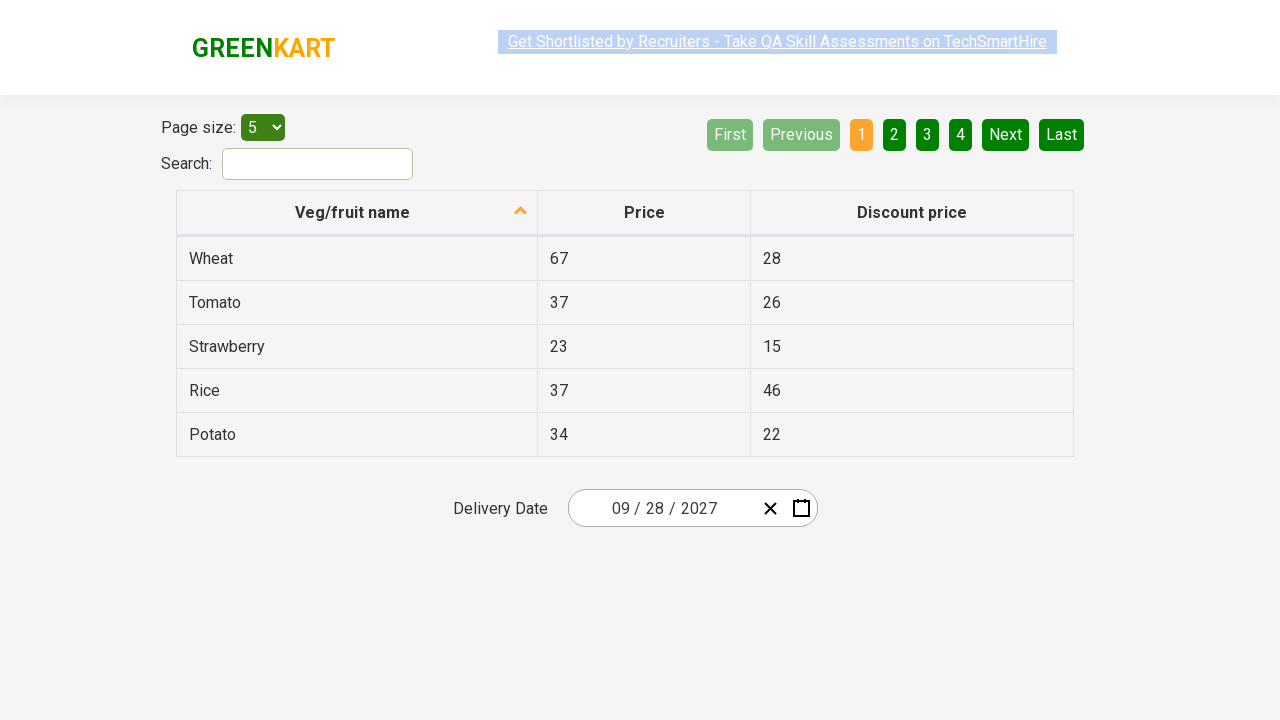

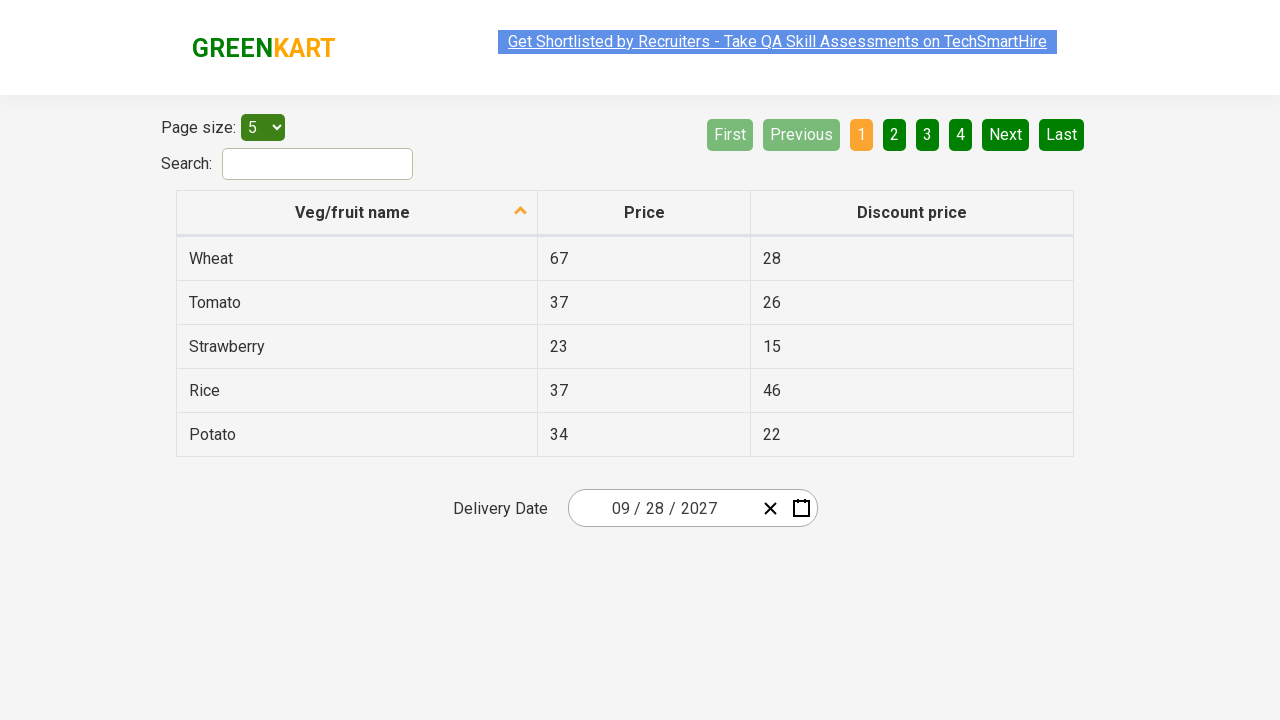